Tests resizable functionality by dragging the resize handle to expand an element.

Starting URL: http://only-testing-blog.blogspot.in/2014/09/drag-and-drop.html

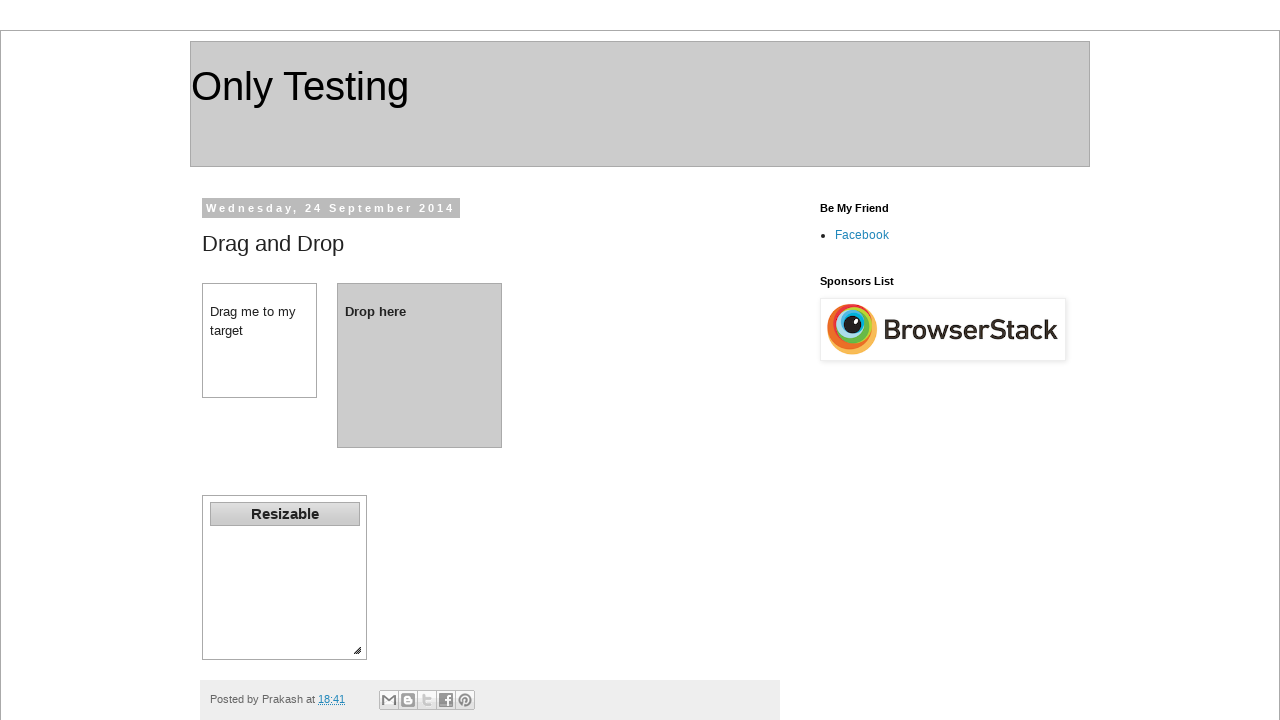

Navigated to drag-and-drop test page
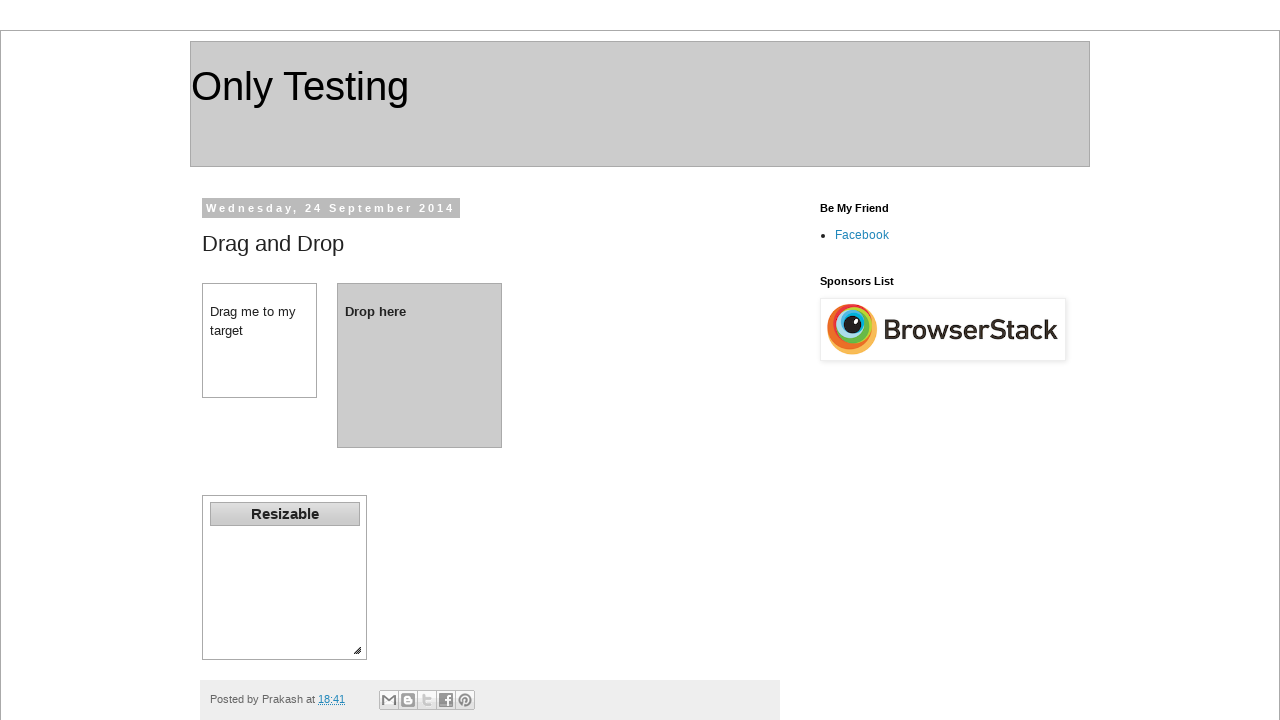

Located the resizable element handle
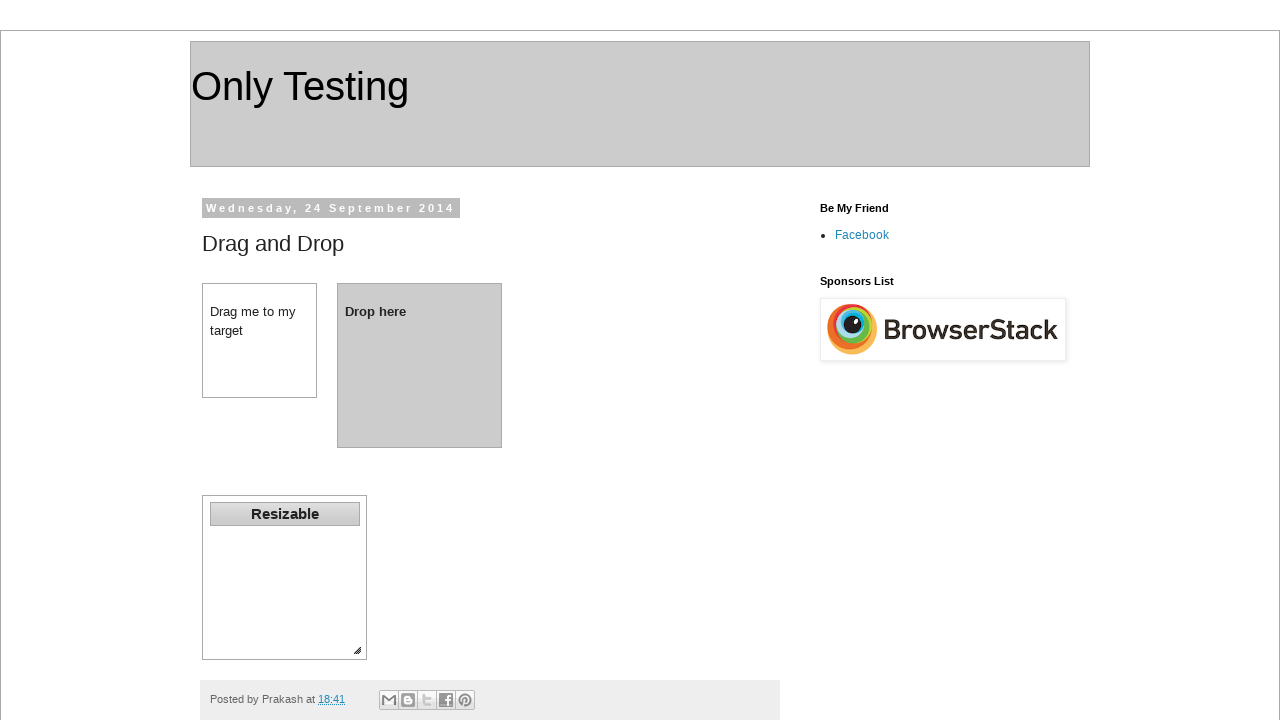

Retrieved bounding box of resizable element
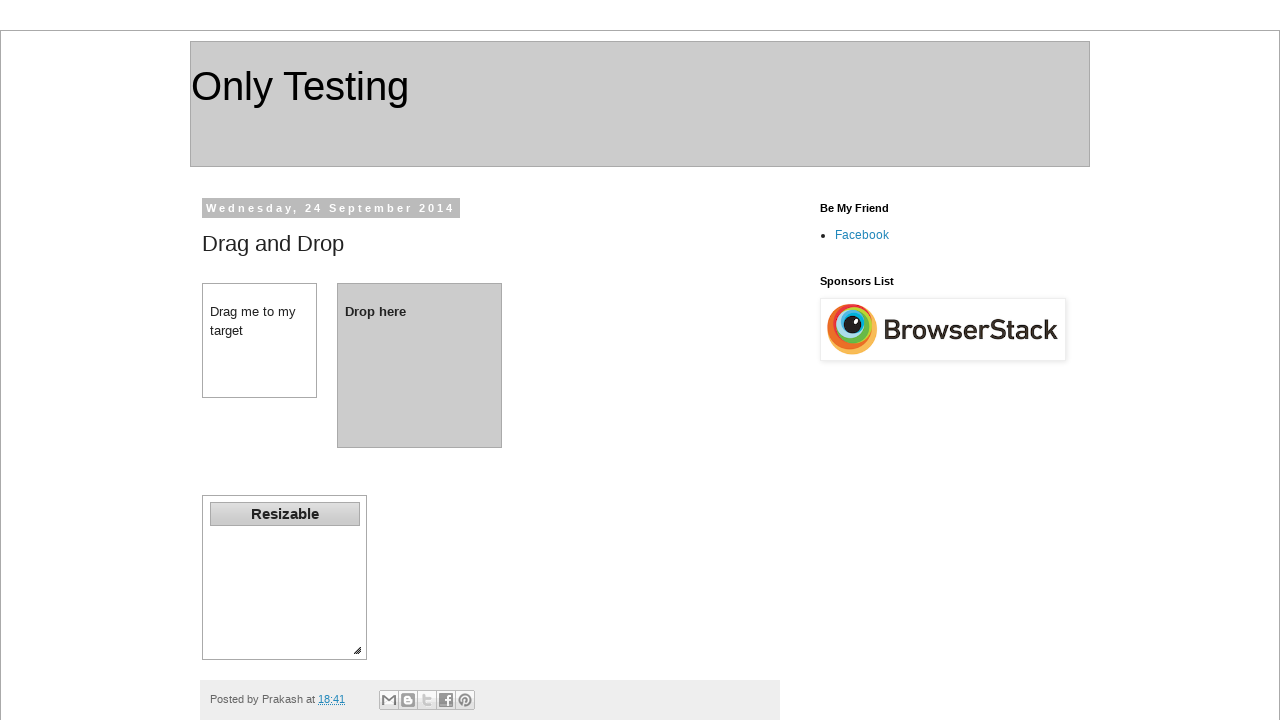

Moved mouse to center of resize handle at (357, 650)
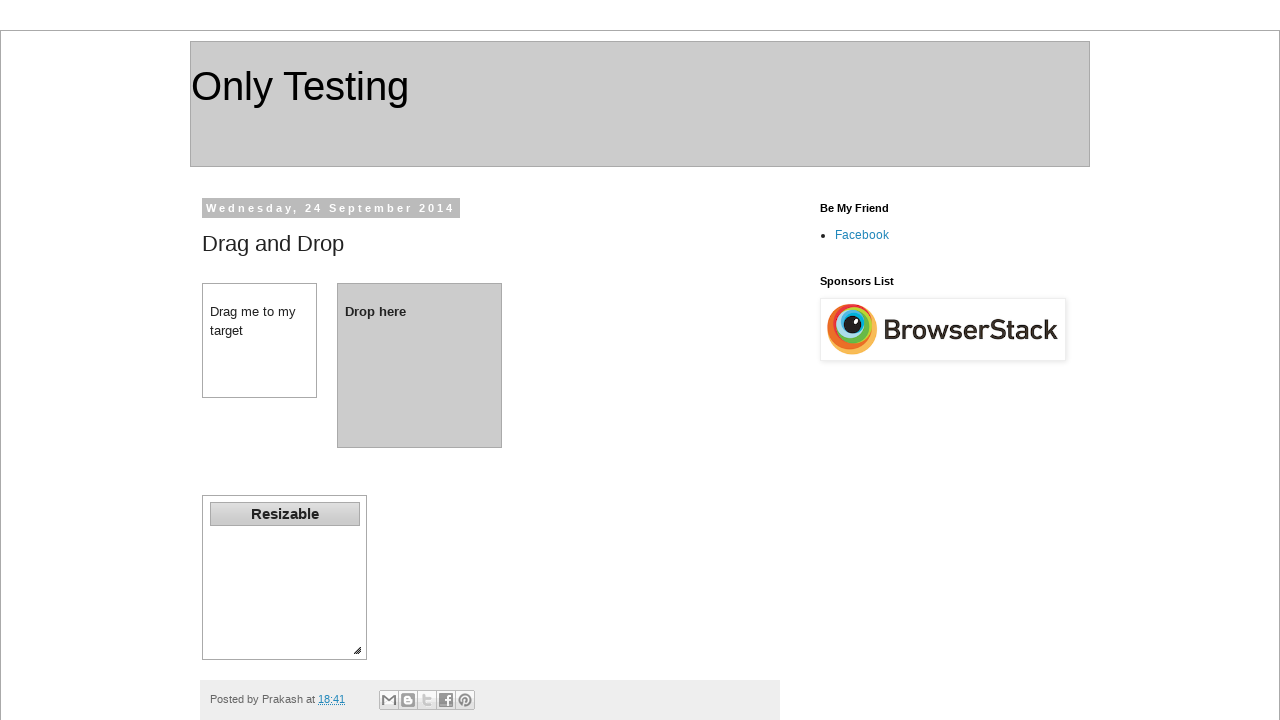

Pressed down mouse button on resize handle at (357, 650)
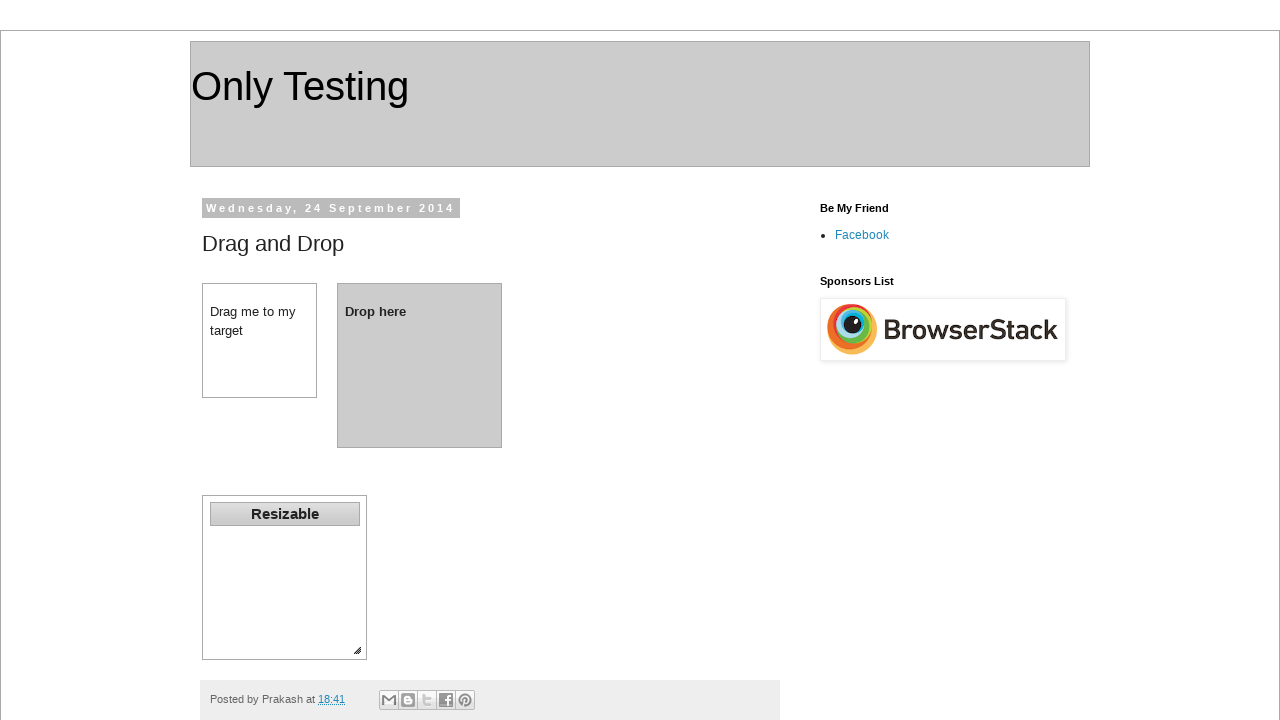

Dragged resize handle 100 pixels right and 60 pixels down at (449, 702)
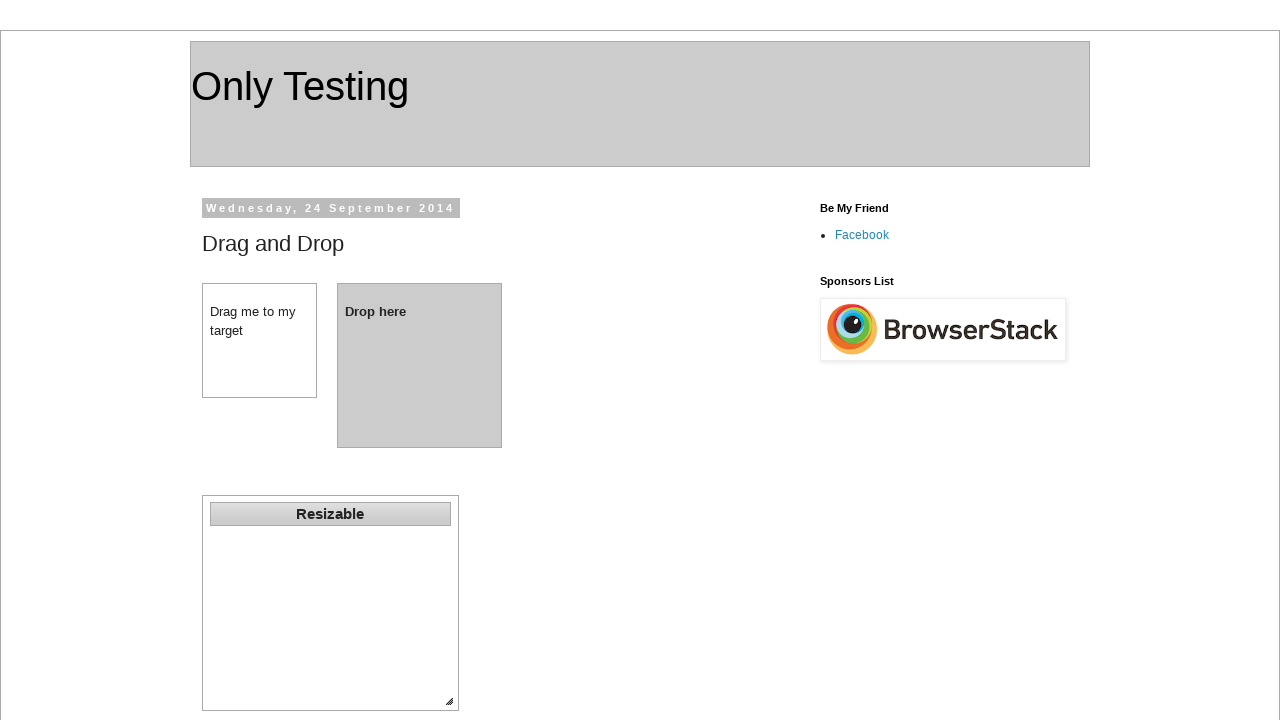

Released mouse button to complete resize operation at (449, 702)
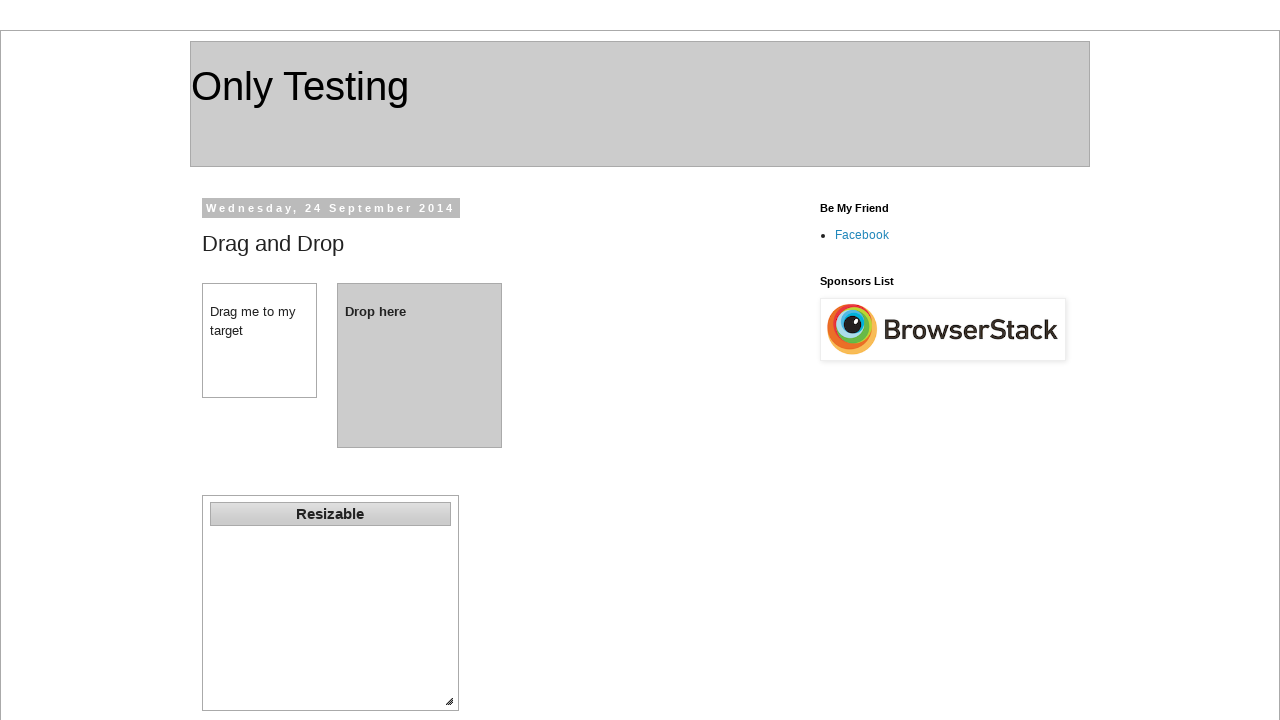

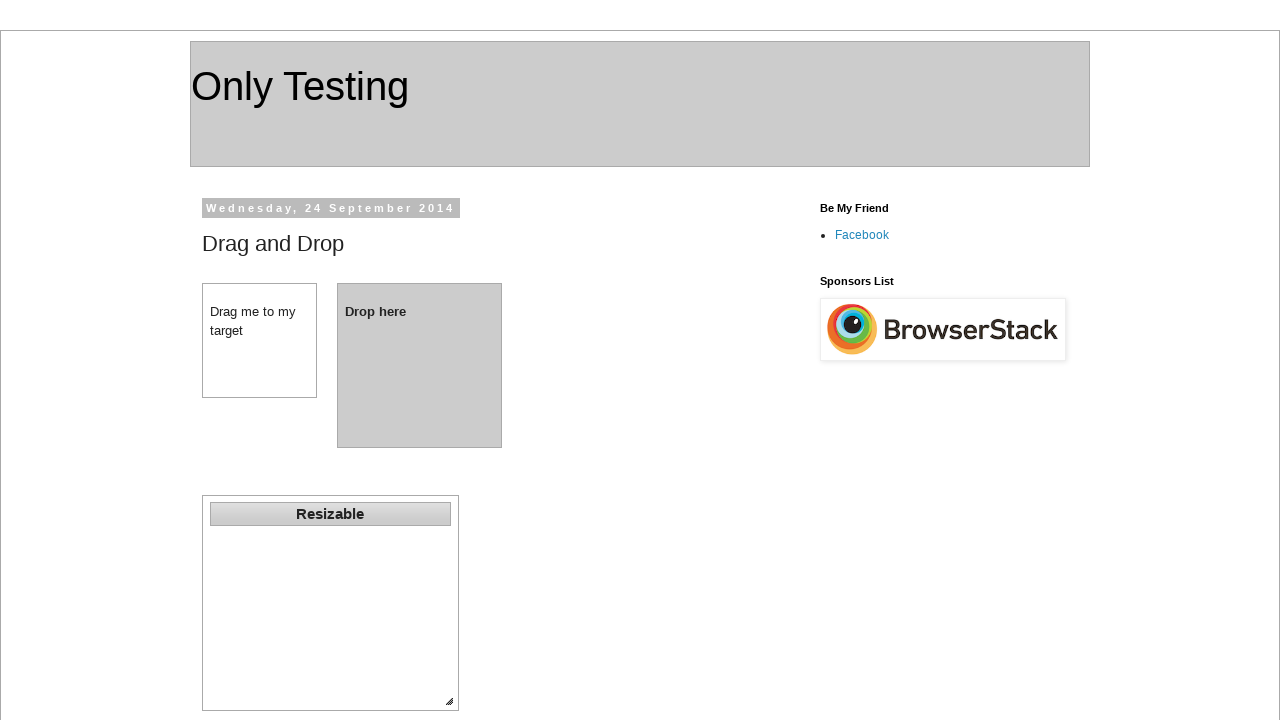